Tests drag and drop functionality by dragging element A to element B

Starting URL: https://the-internet.herokuapp.com/

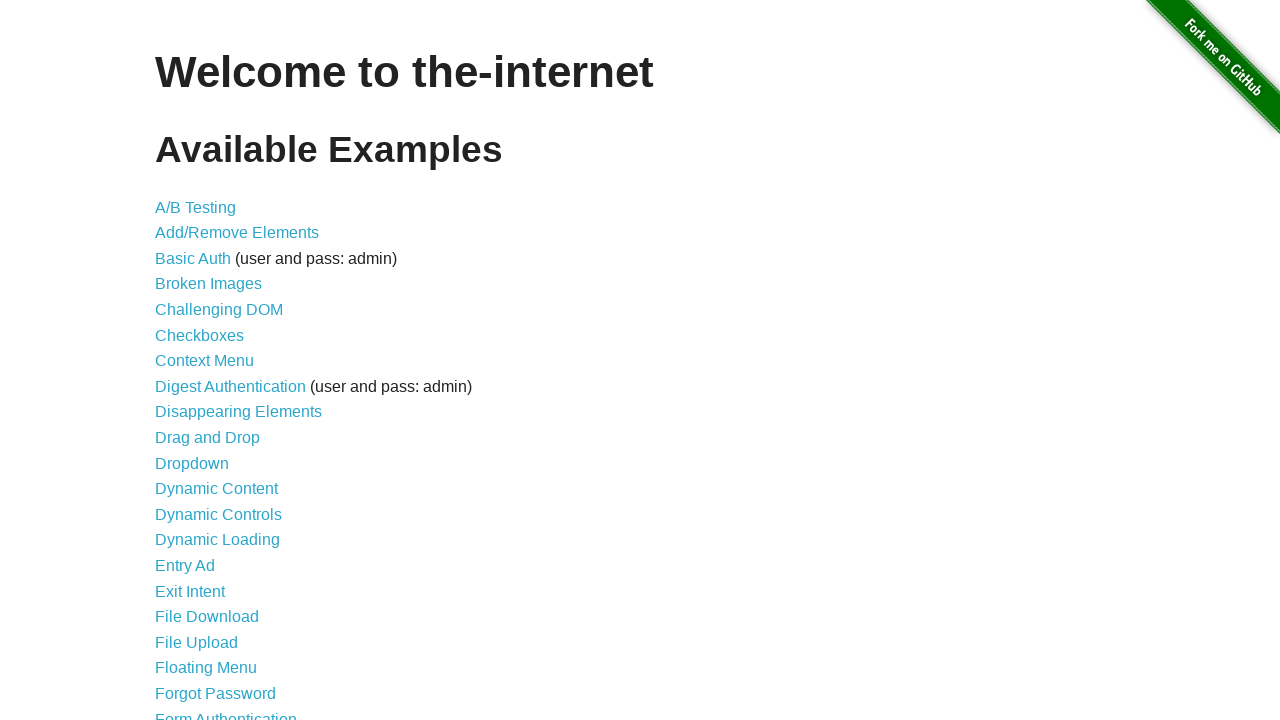

Clicked on Drag and Drop link at (208, 438) on xpath=/html/body/div[2]/div/ul/li[10]/a
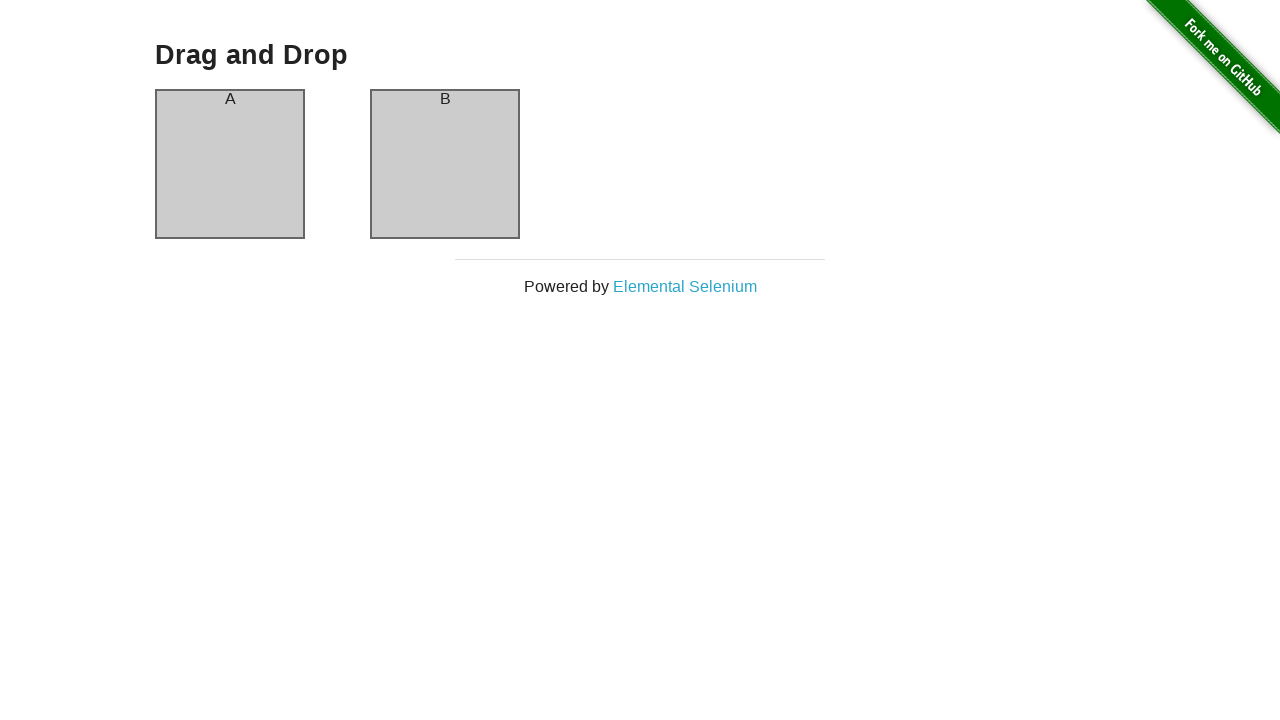

Dragged element A to element B at (445, 164)
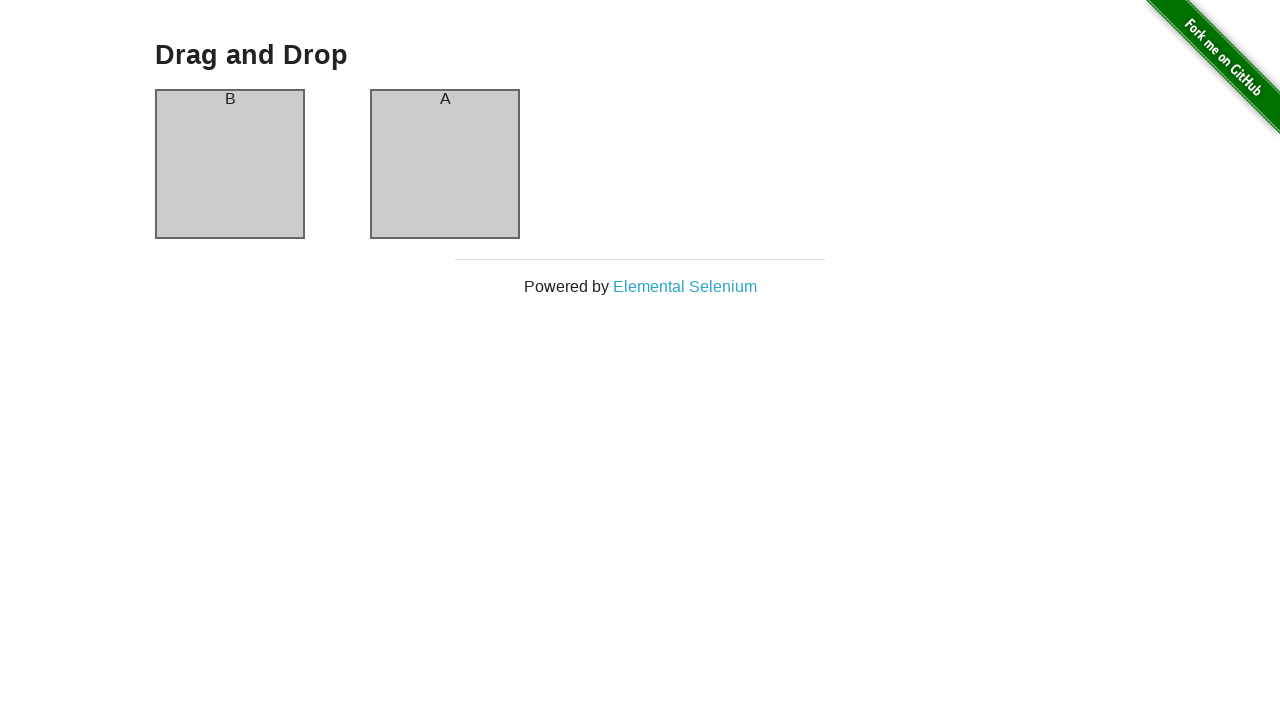

Navigated back
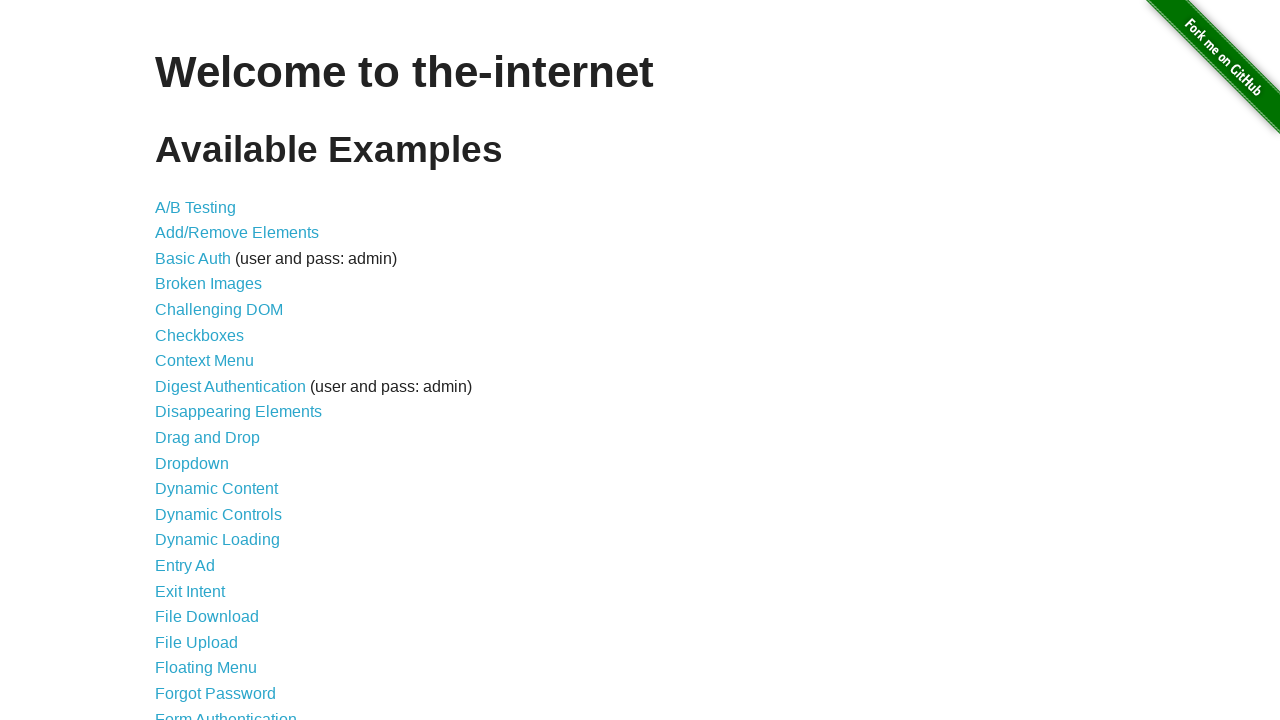

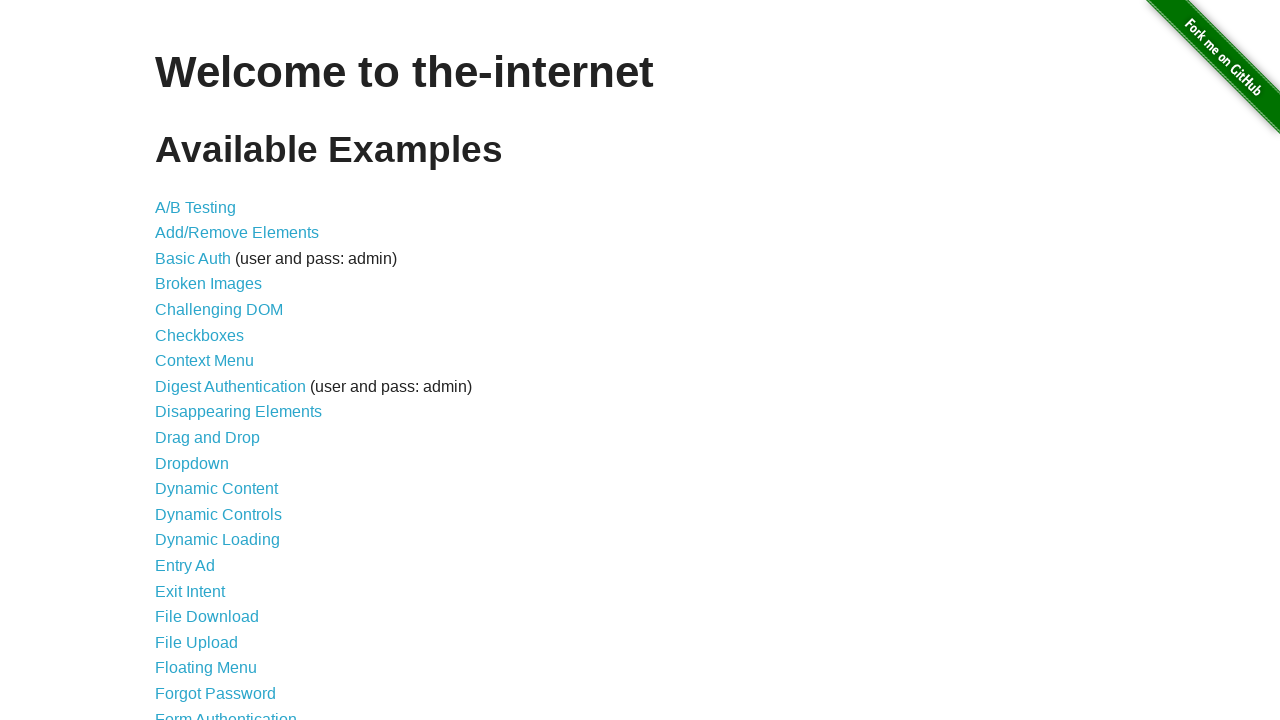